Tests JavaScript confirm dialog by clicking the JS Confirm button, accepting it, and verifying the result message shows "Ok" was clicked

Starting URL: https://the-internet.herokuapp.com/javascript_alerts

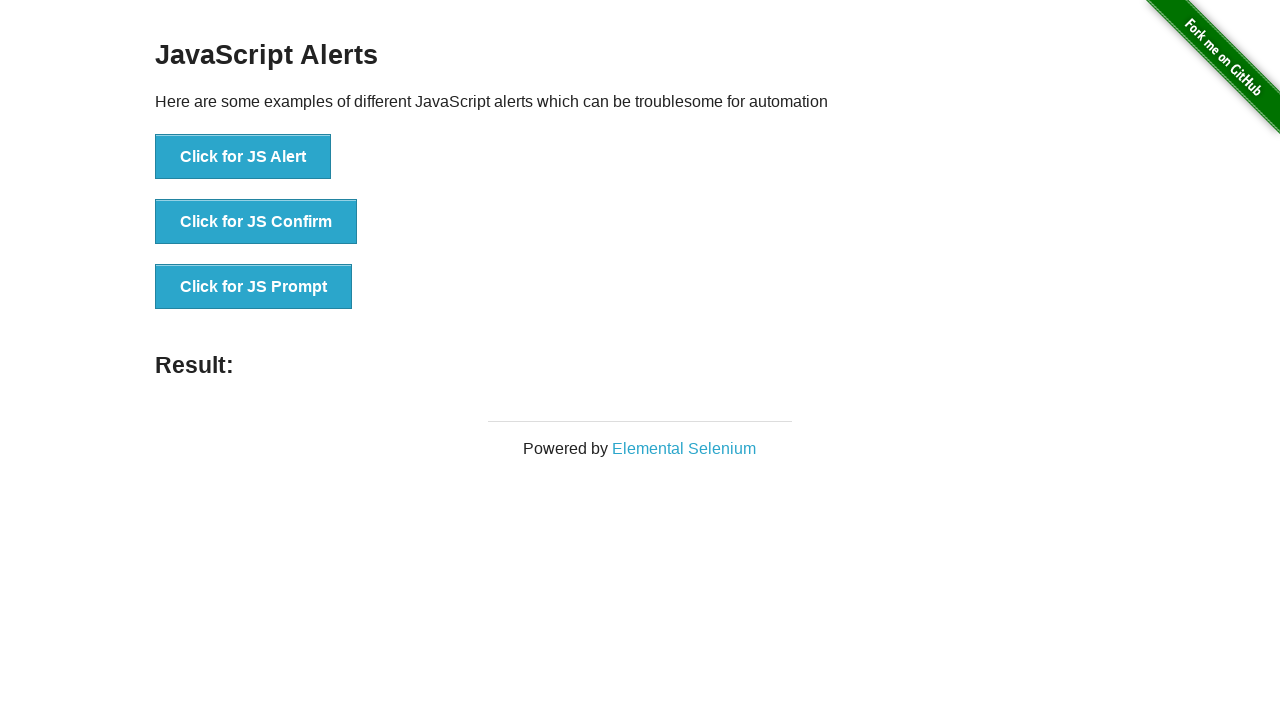

Set up dialog handler to accept confirmation
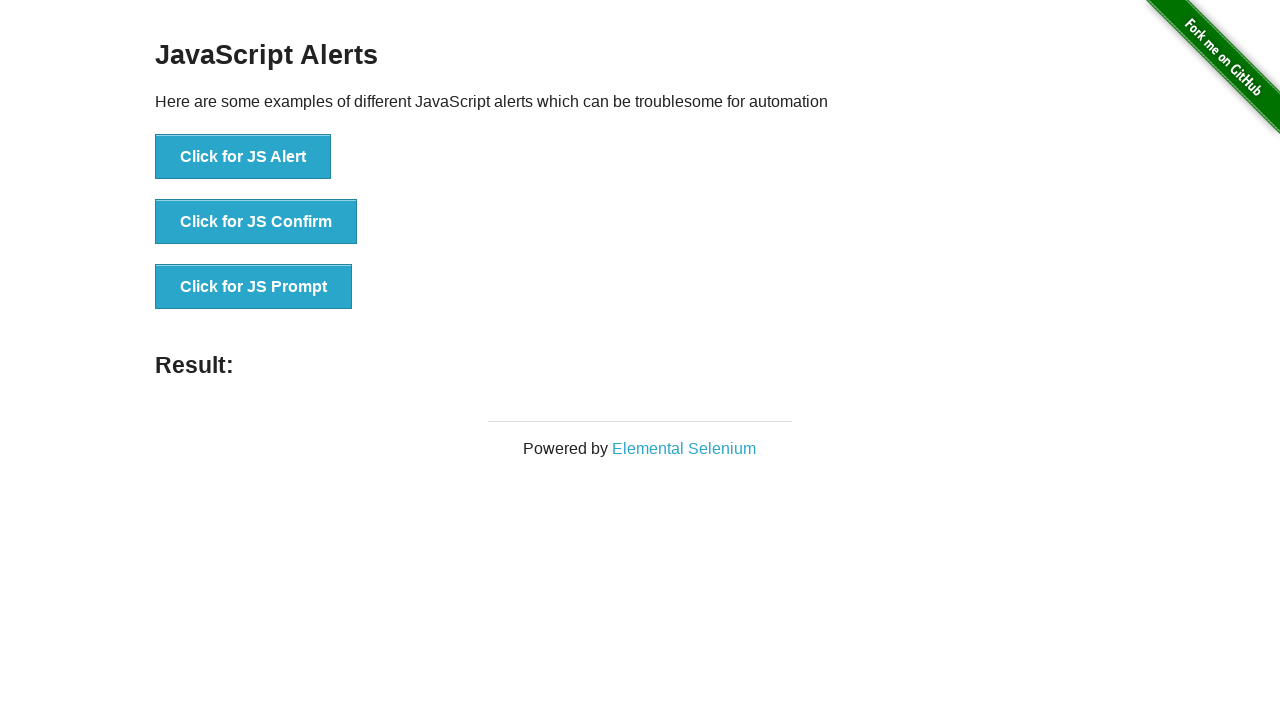

Clicked JS Confirm button at (256, 222) on button[onclick*='jsConfirm']
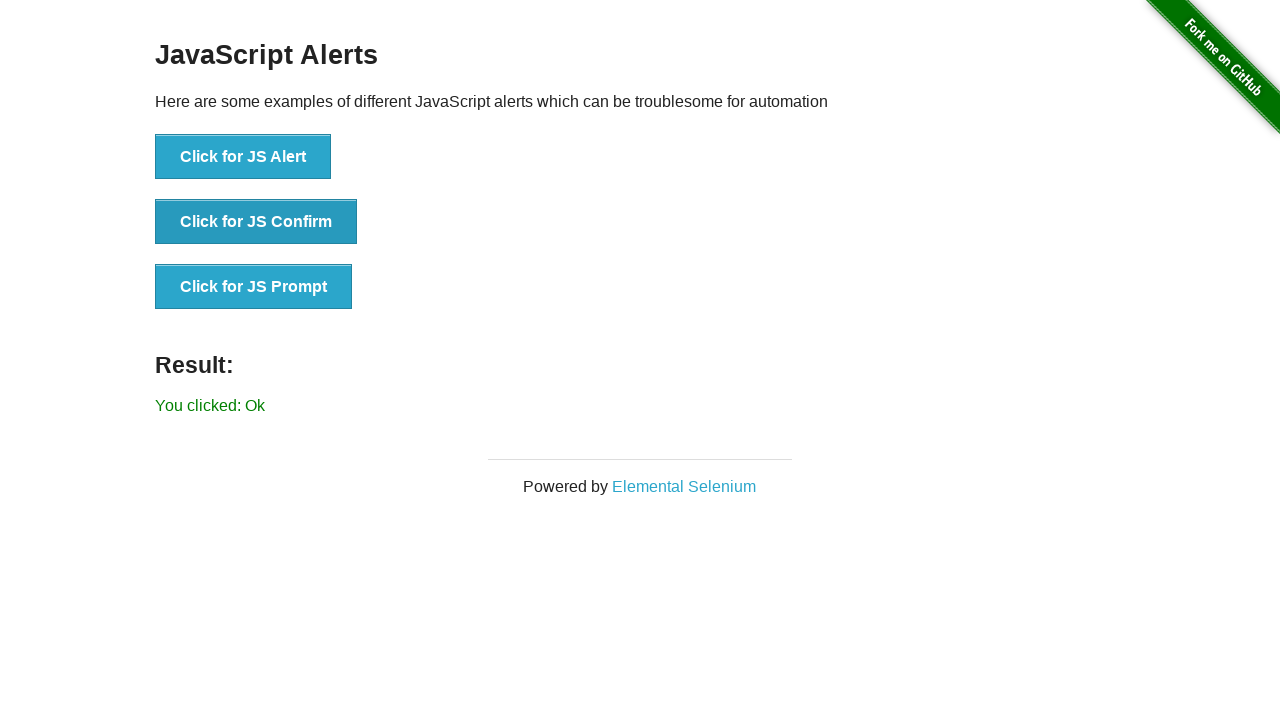

Result message element loaded and displayed 'Ok' confirmation
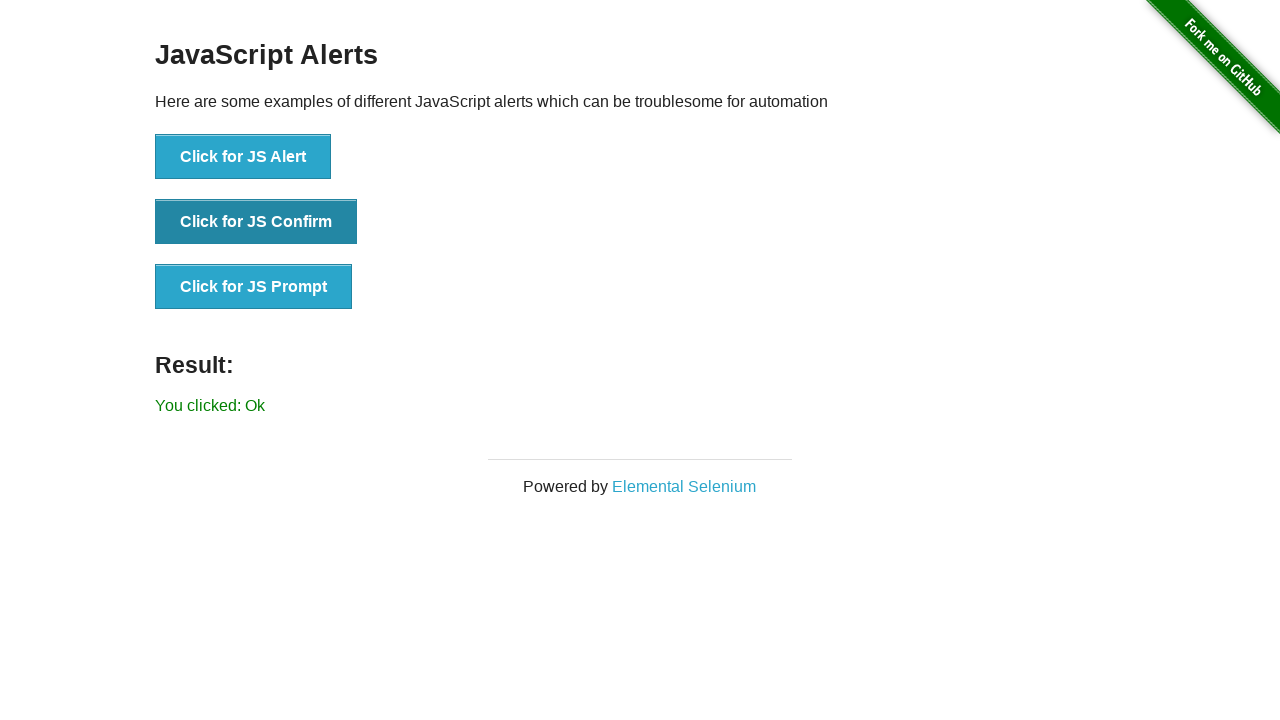

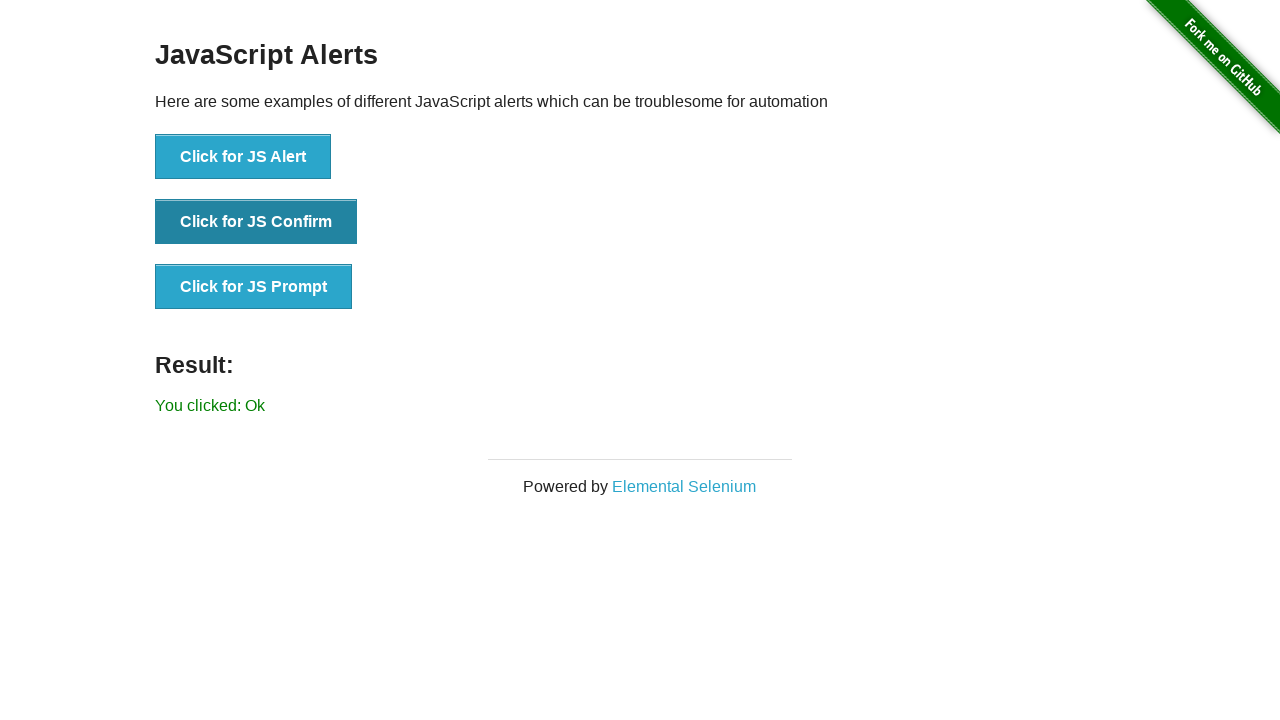